Tests the text box form on DemoQA by filling in user information fields (full name, email, current address, permanent address) and submitting the form

Starting URL: https://demoqa.com/text-box

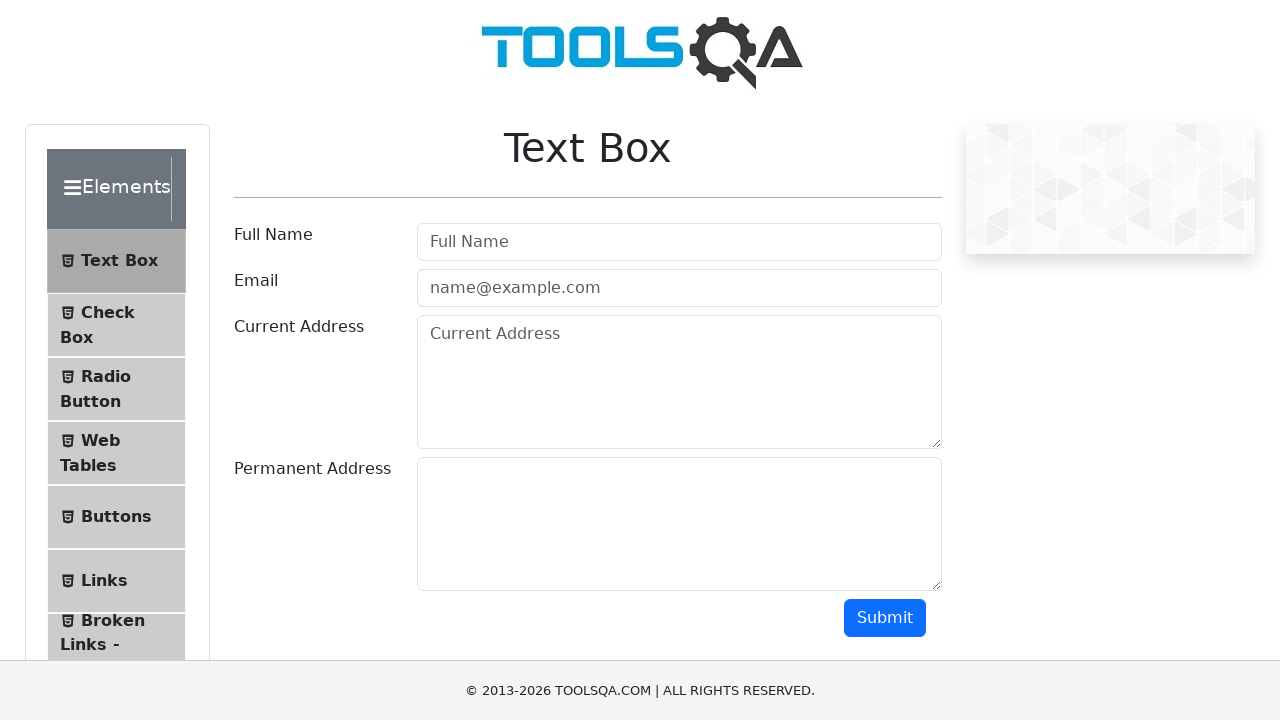

Filled full name field with 'John Smith' on #userName
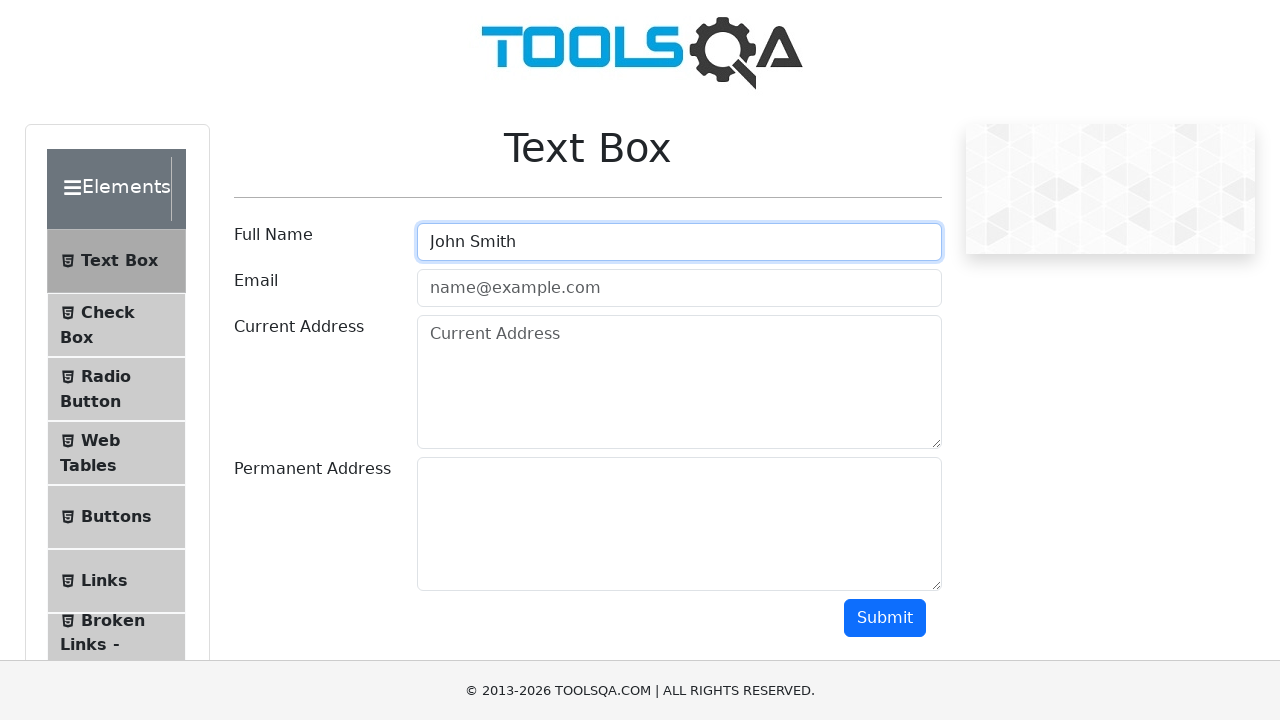

Filled email field with 'johnsmith@example.com' on #userEmail
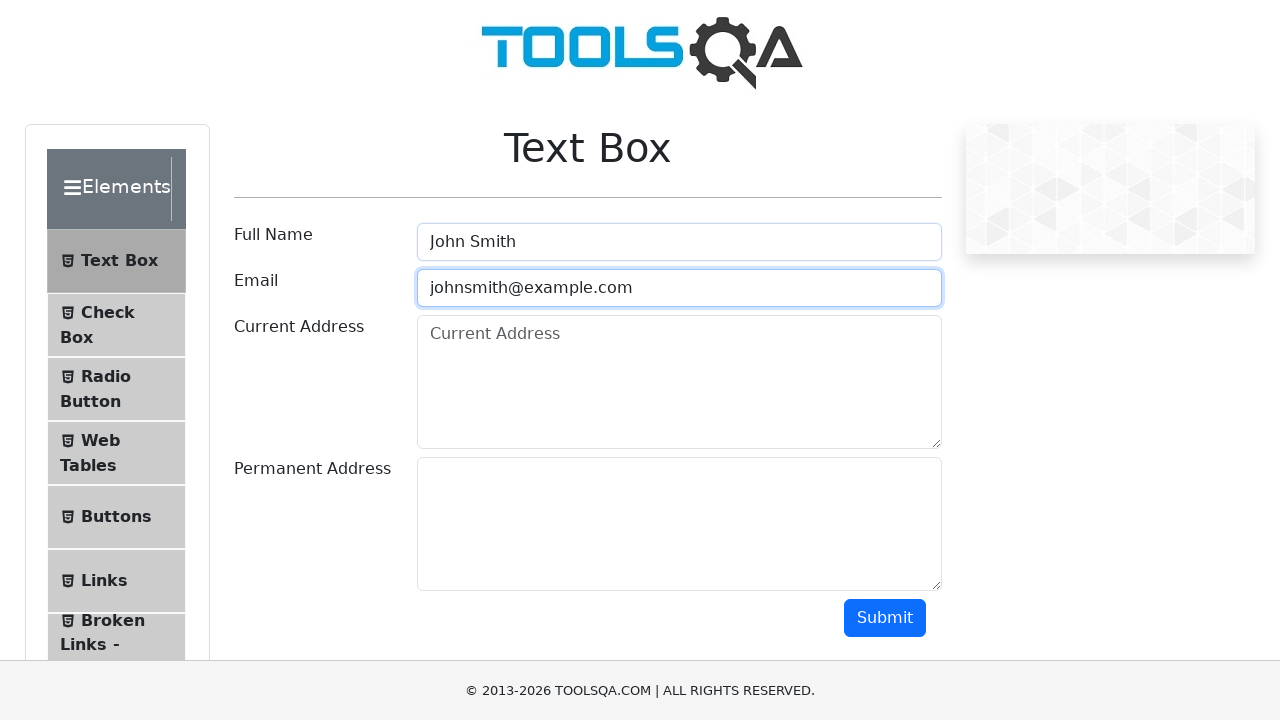

Filled current address field with '123 Main Street, New York, NY 10001' on #currentAddress
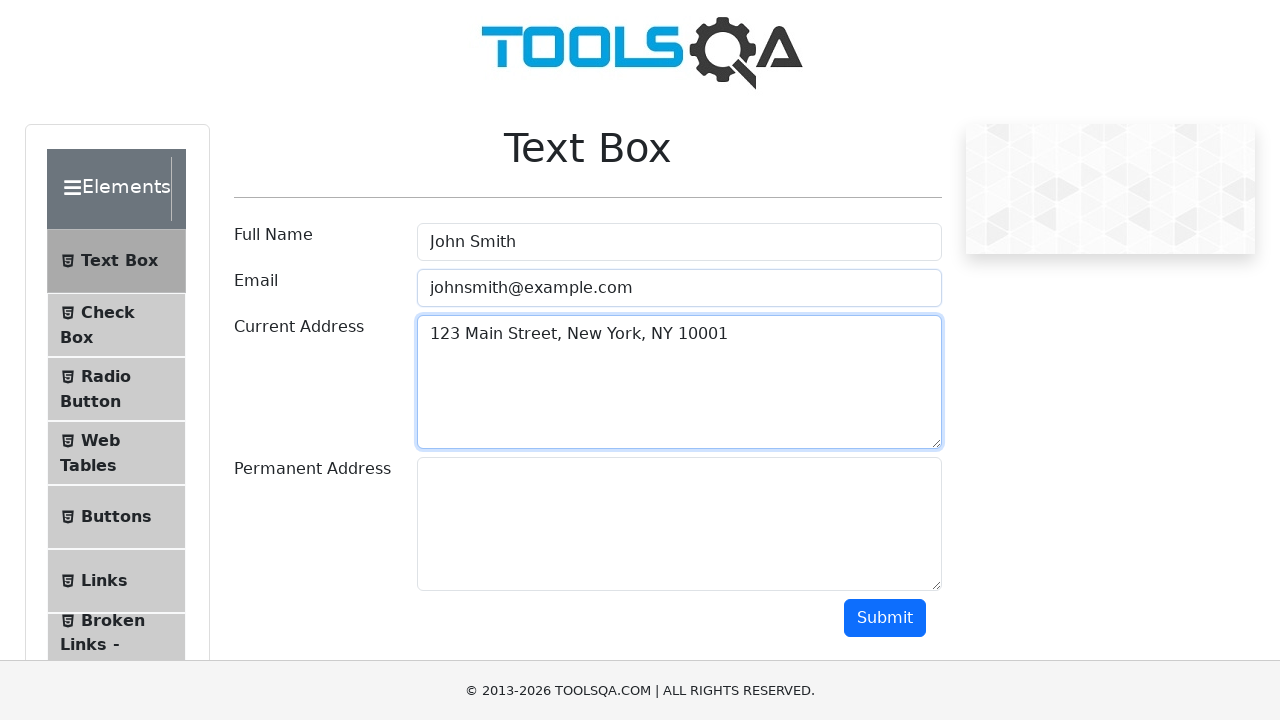

Filled permanent address field with '456 Oak Avenue, Los Angeles, CA 90001' on #permanentAddress
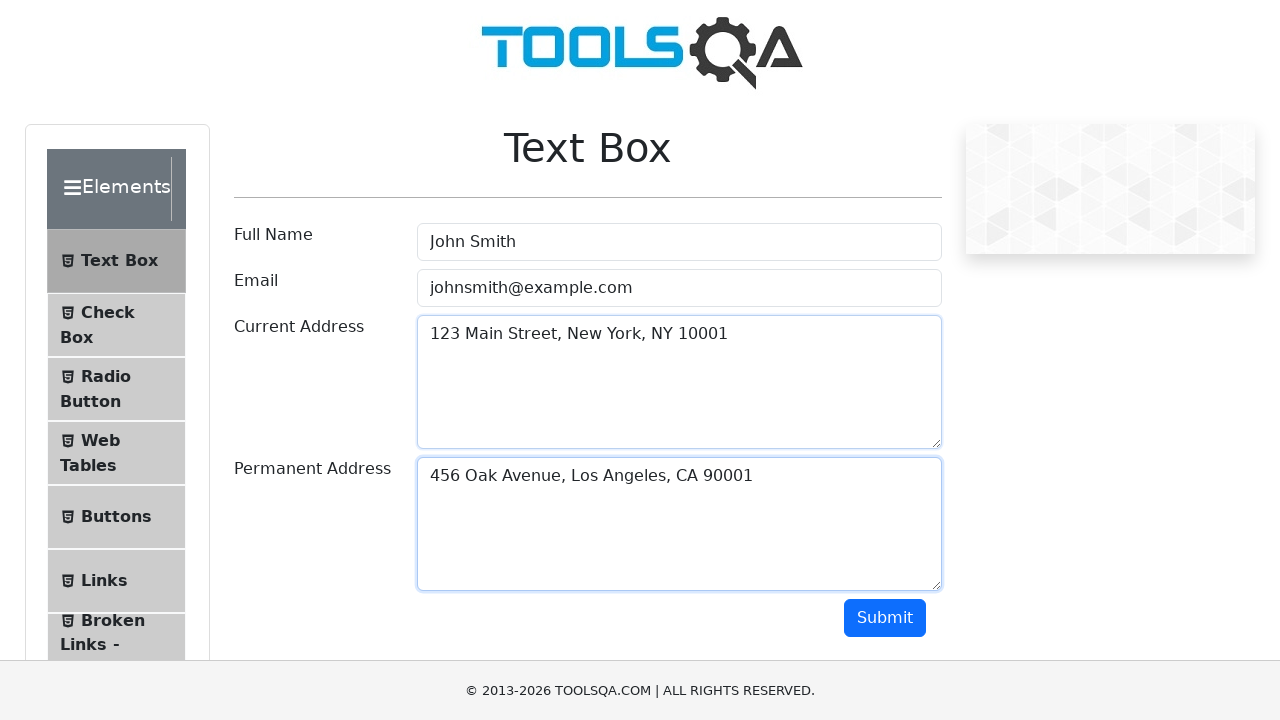

Clicked submit button to submit the form at (885, 618) on #submit
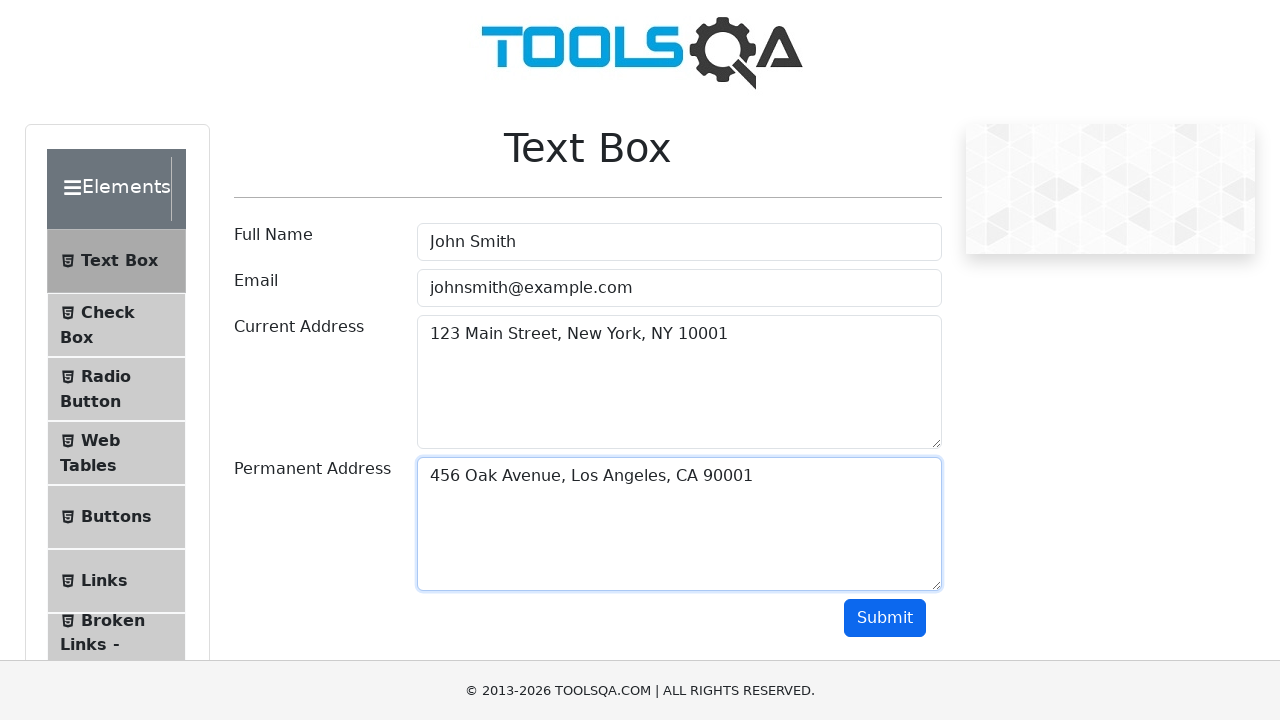

Form submission output appeared on the page
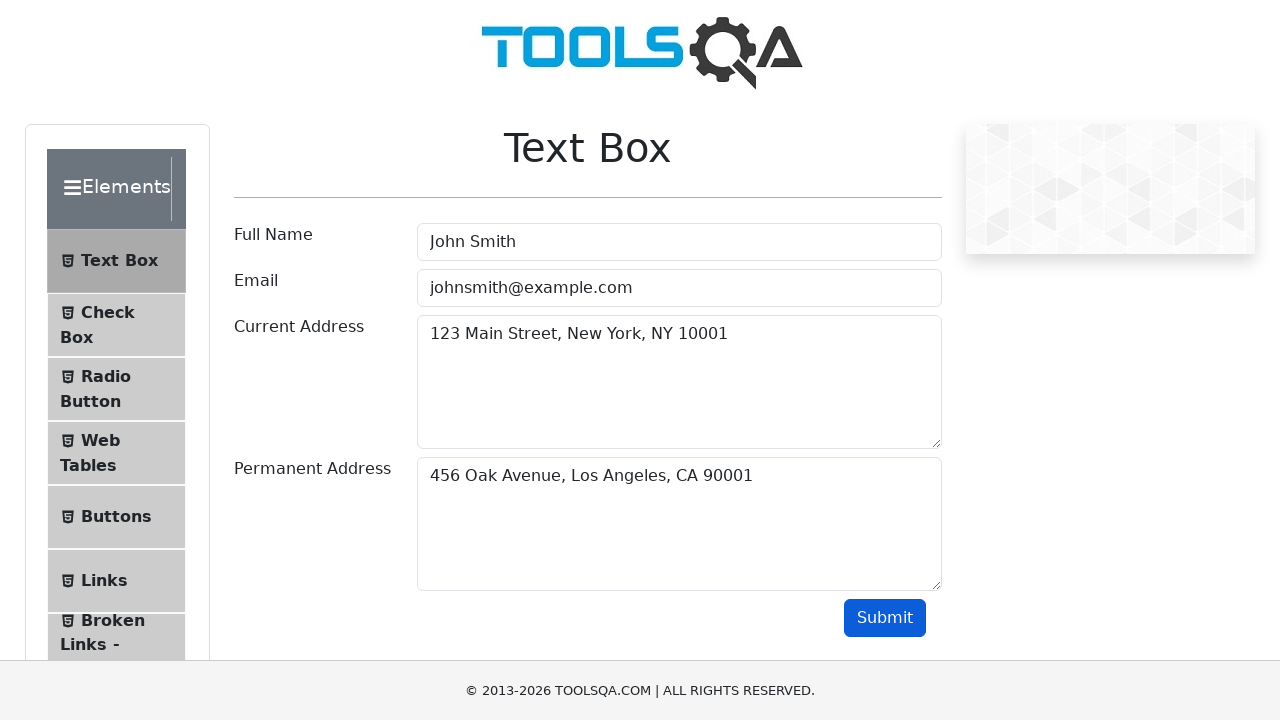

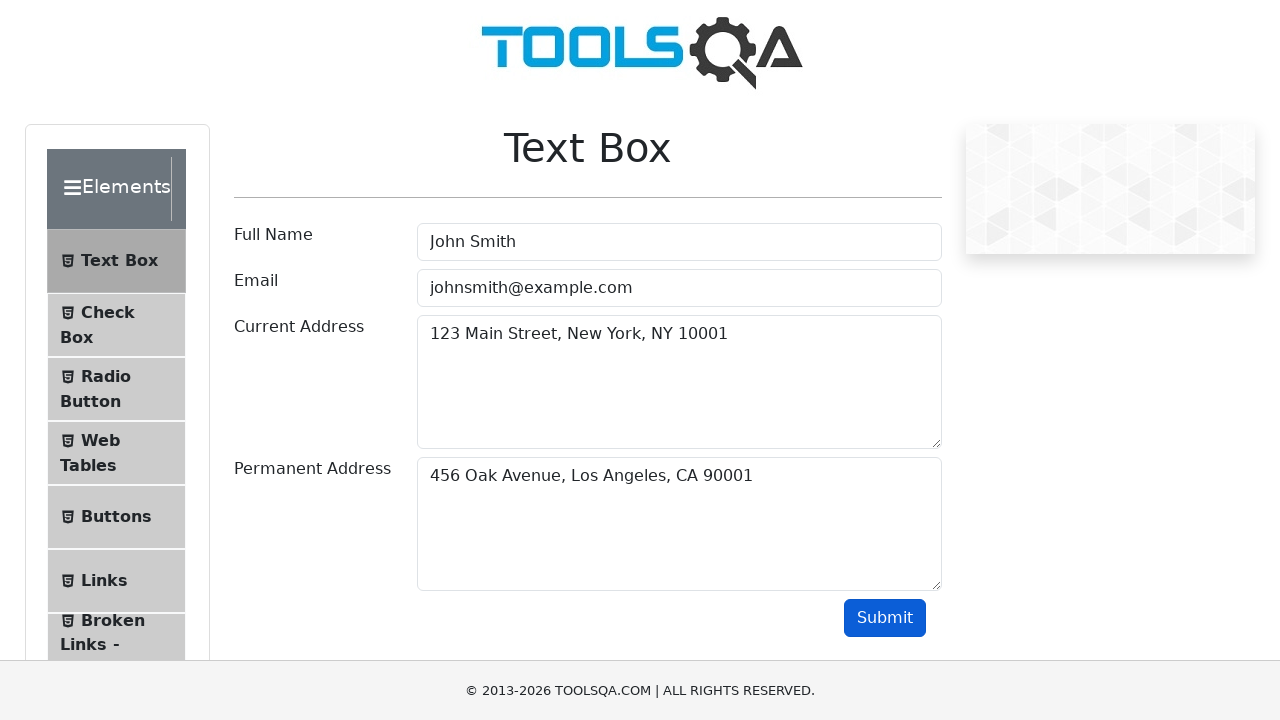